Tests browser window manipulation including maximize, minimize, and fullscreen modes

Starting URL: https://bonigarcia.dev/selenium-webdriver-java/

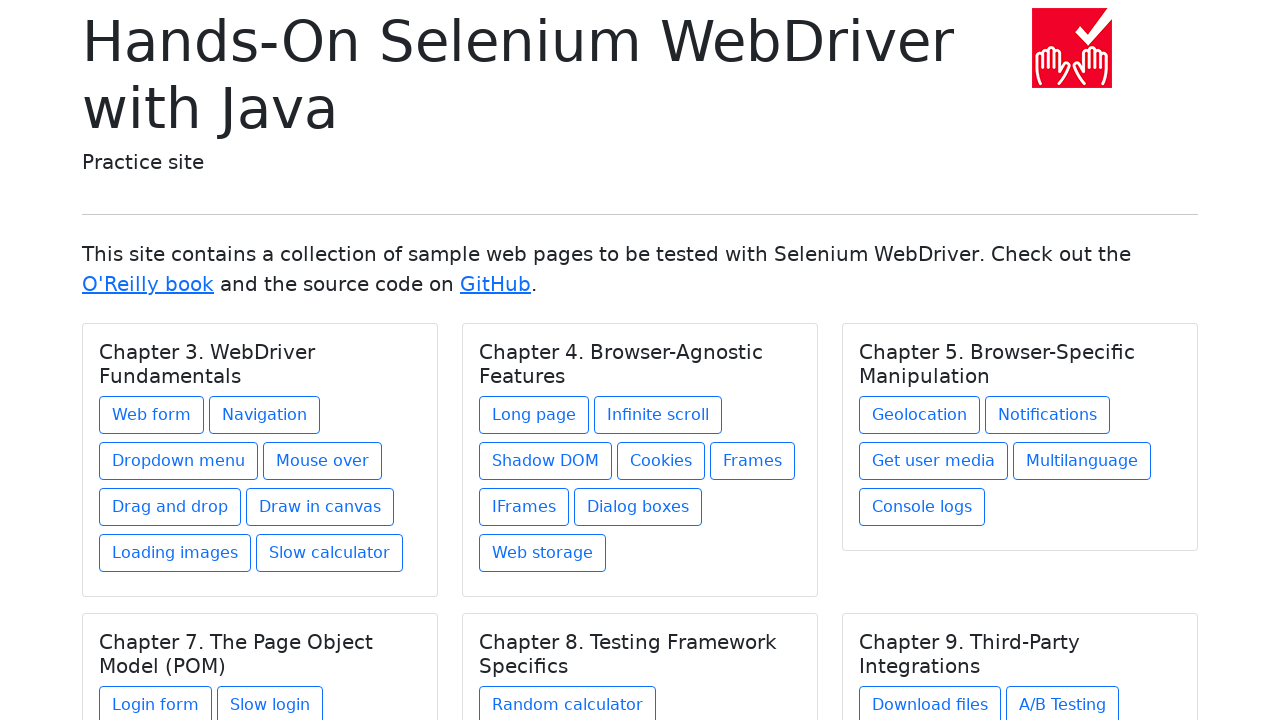

Retrieved initial viewport size
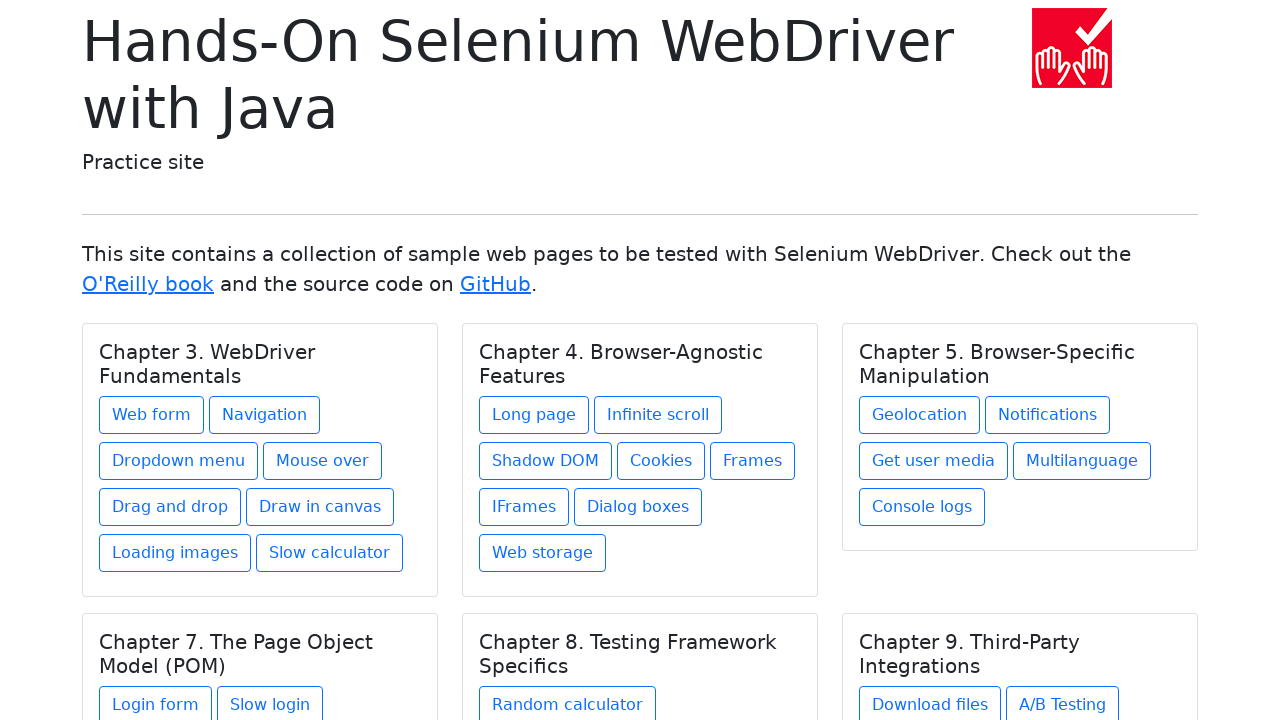

Maximized browser window to 1920x1080 viewport
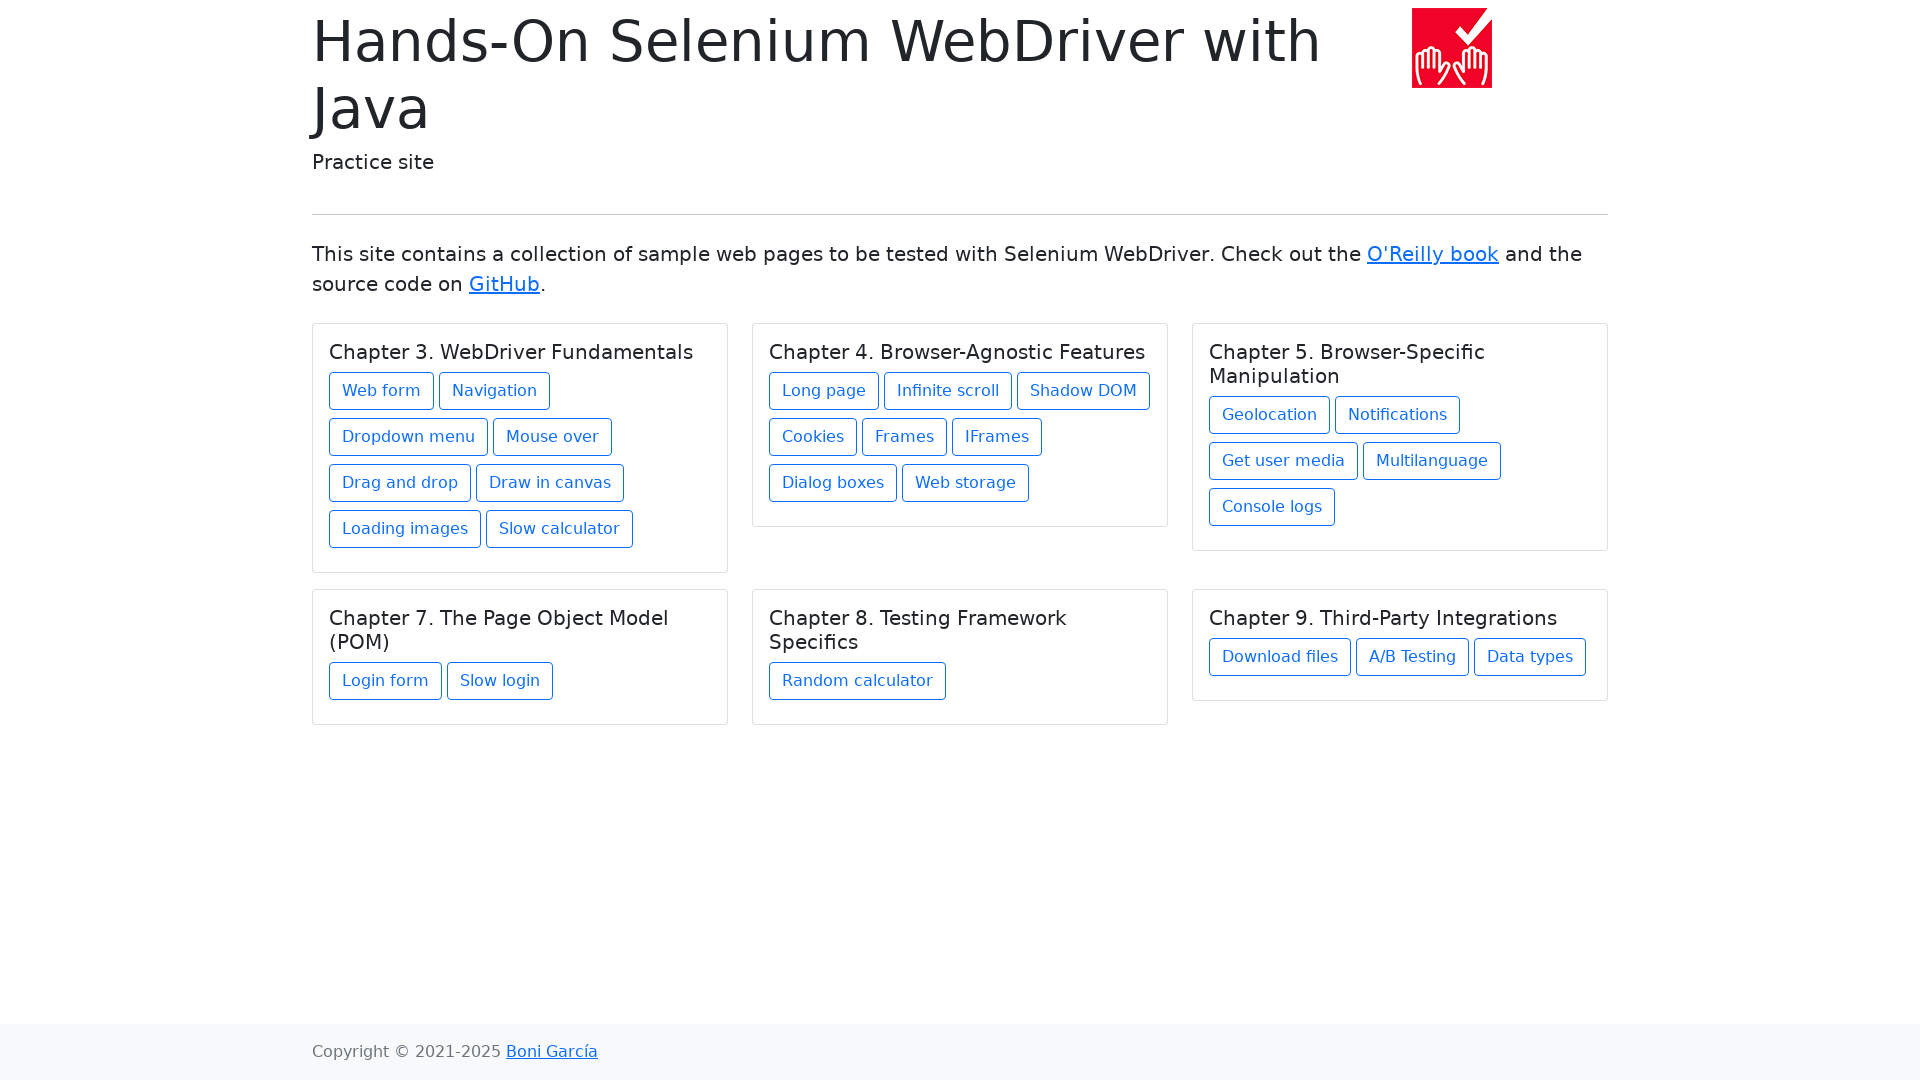

Retrieved maximized viewport size
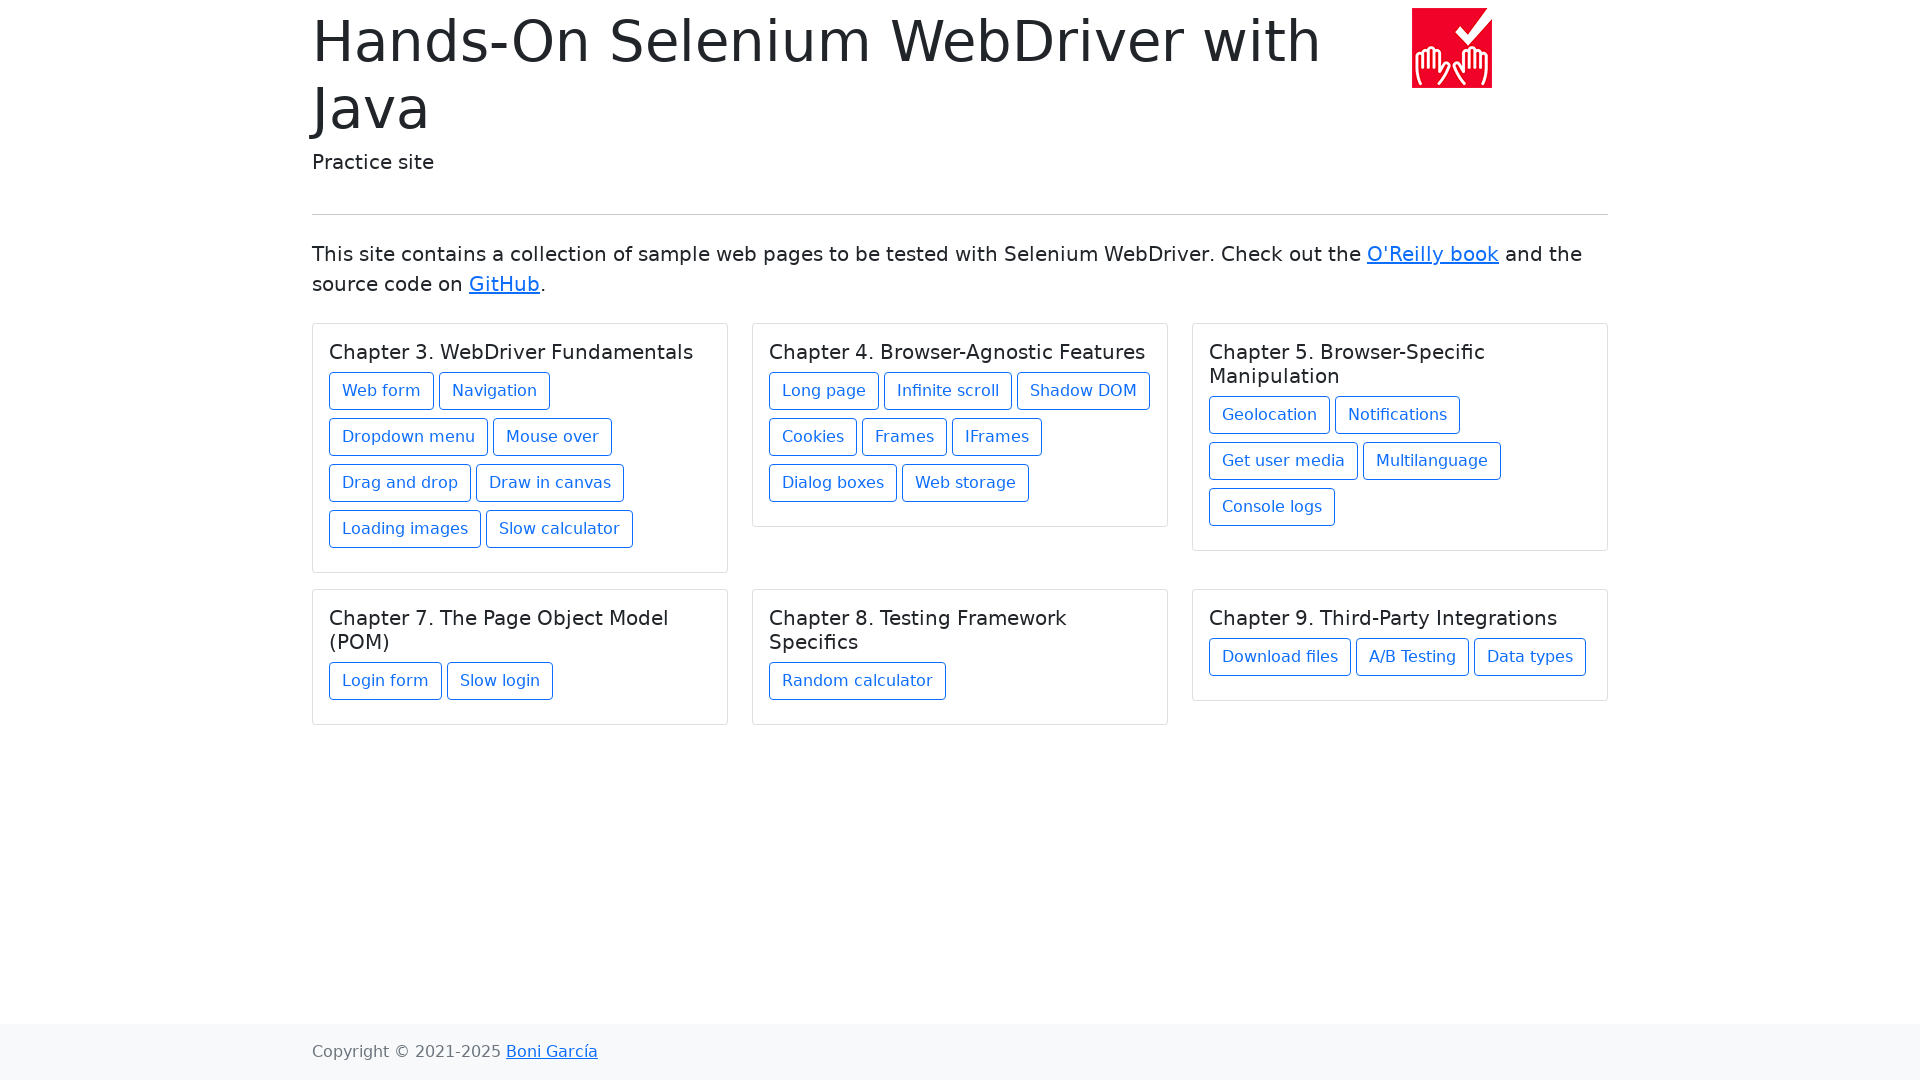

Verified viewport size changed after maximization
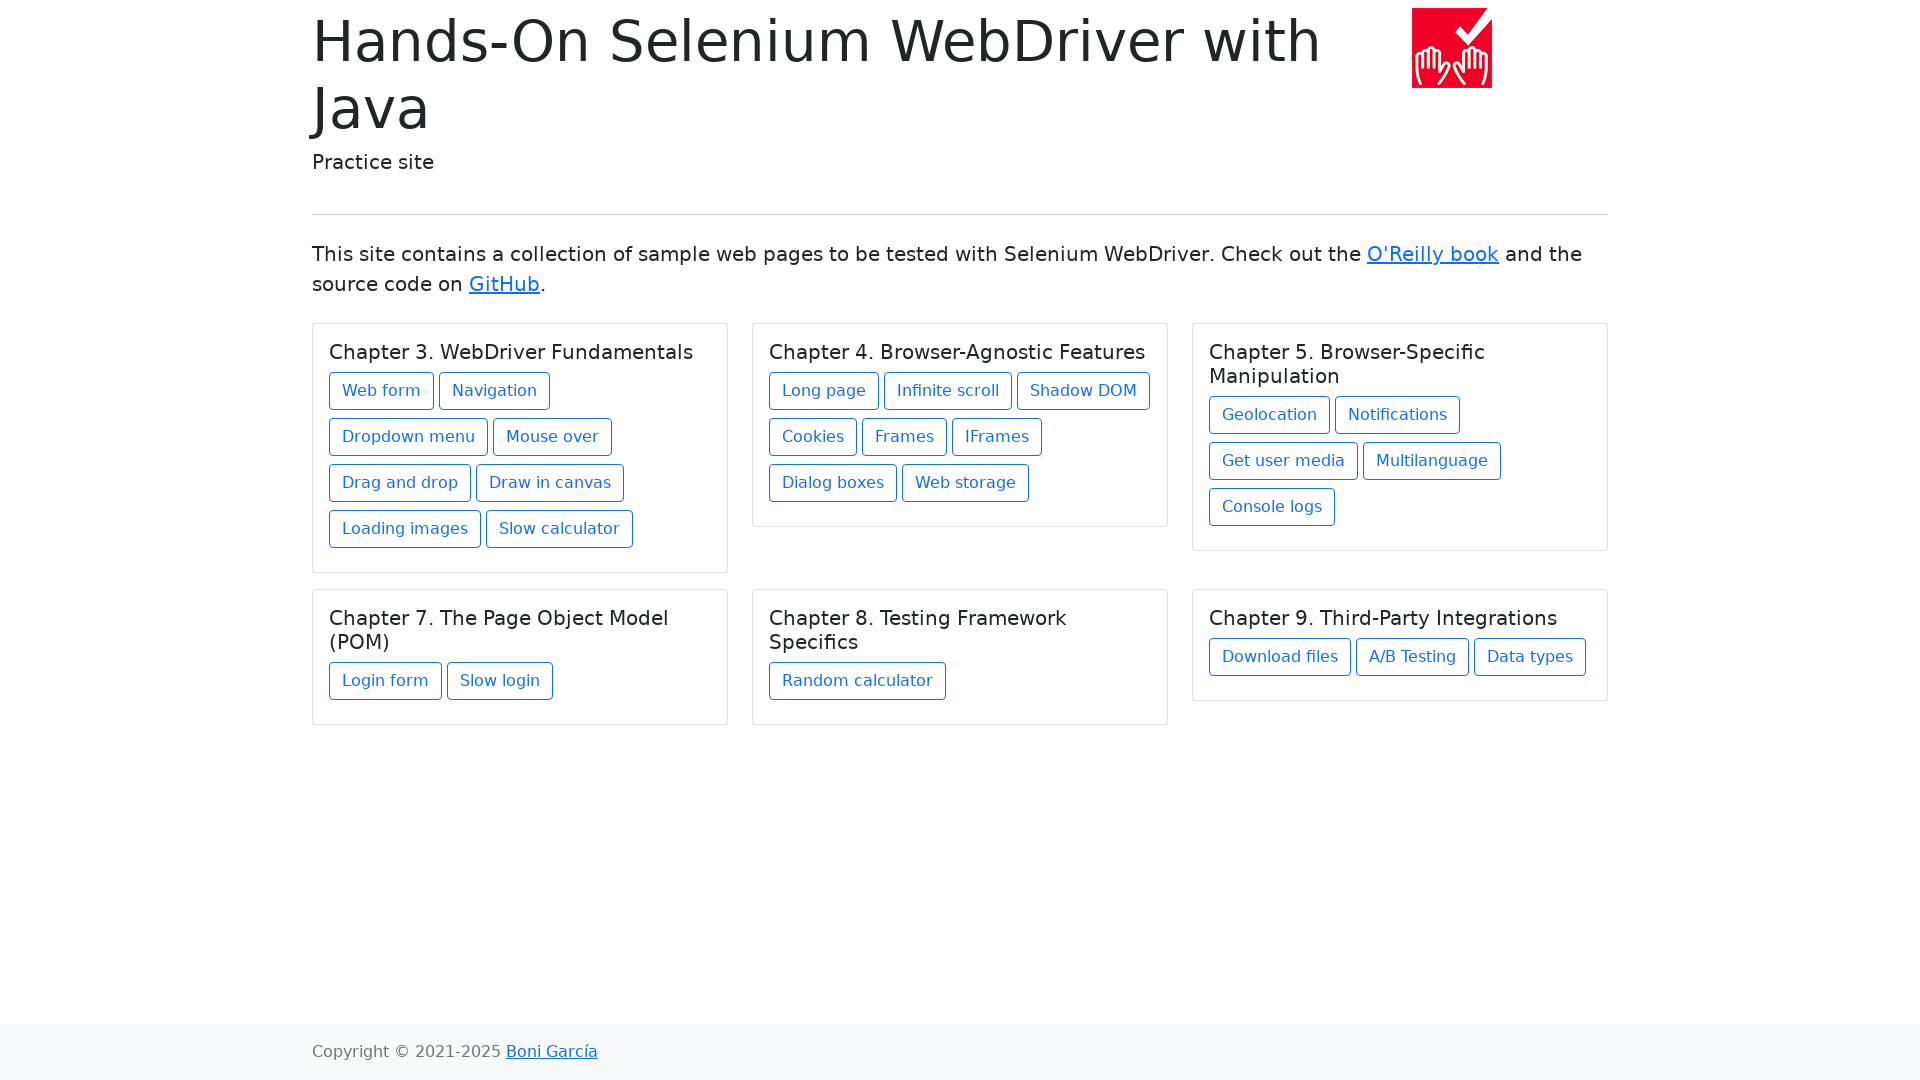

Minimized browser window to 800x600 viewport
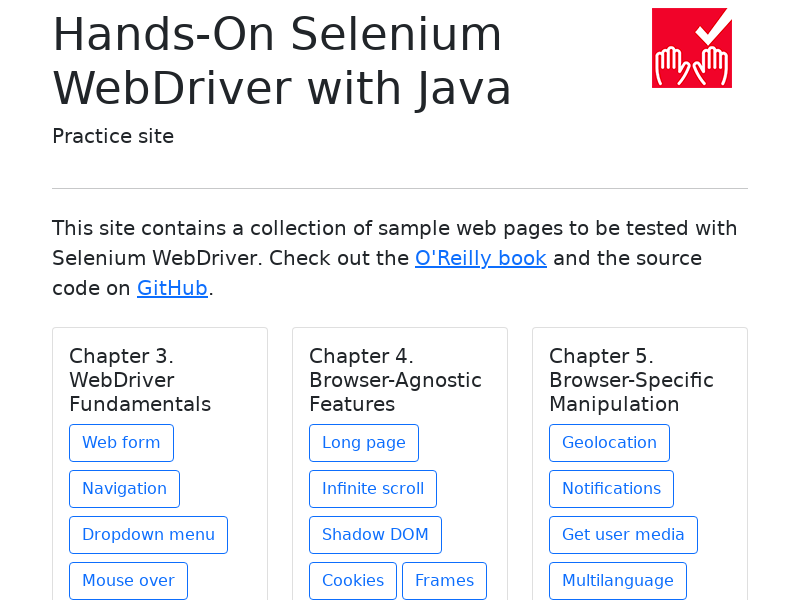

Restored browser window to fullscreen-like 1440x900 viewport
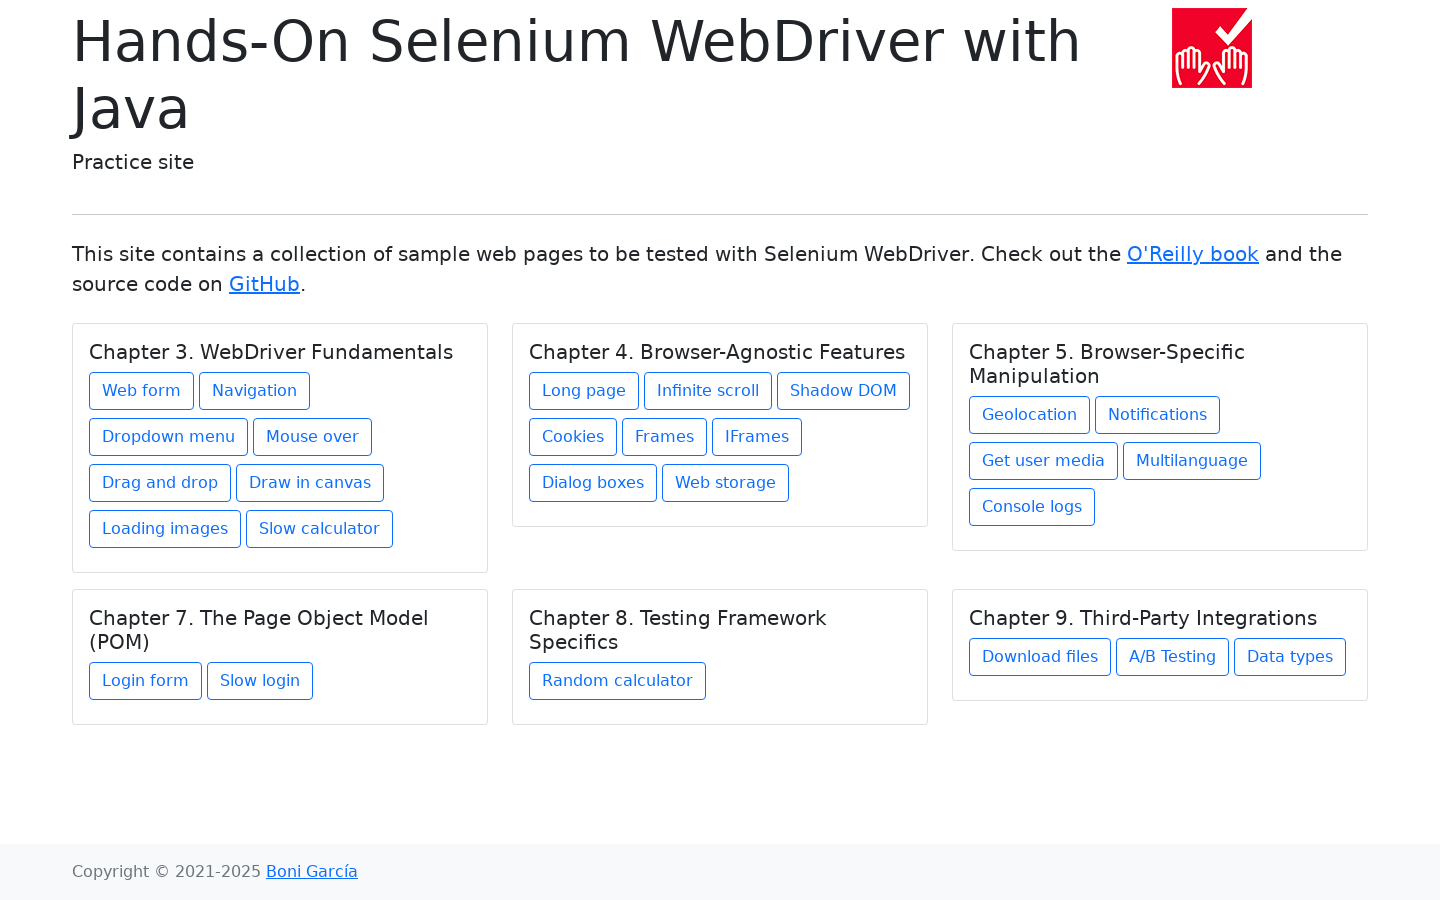

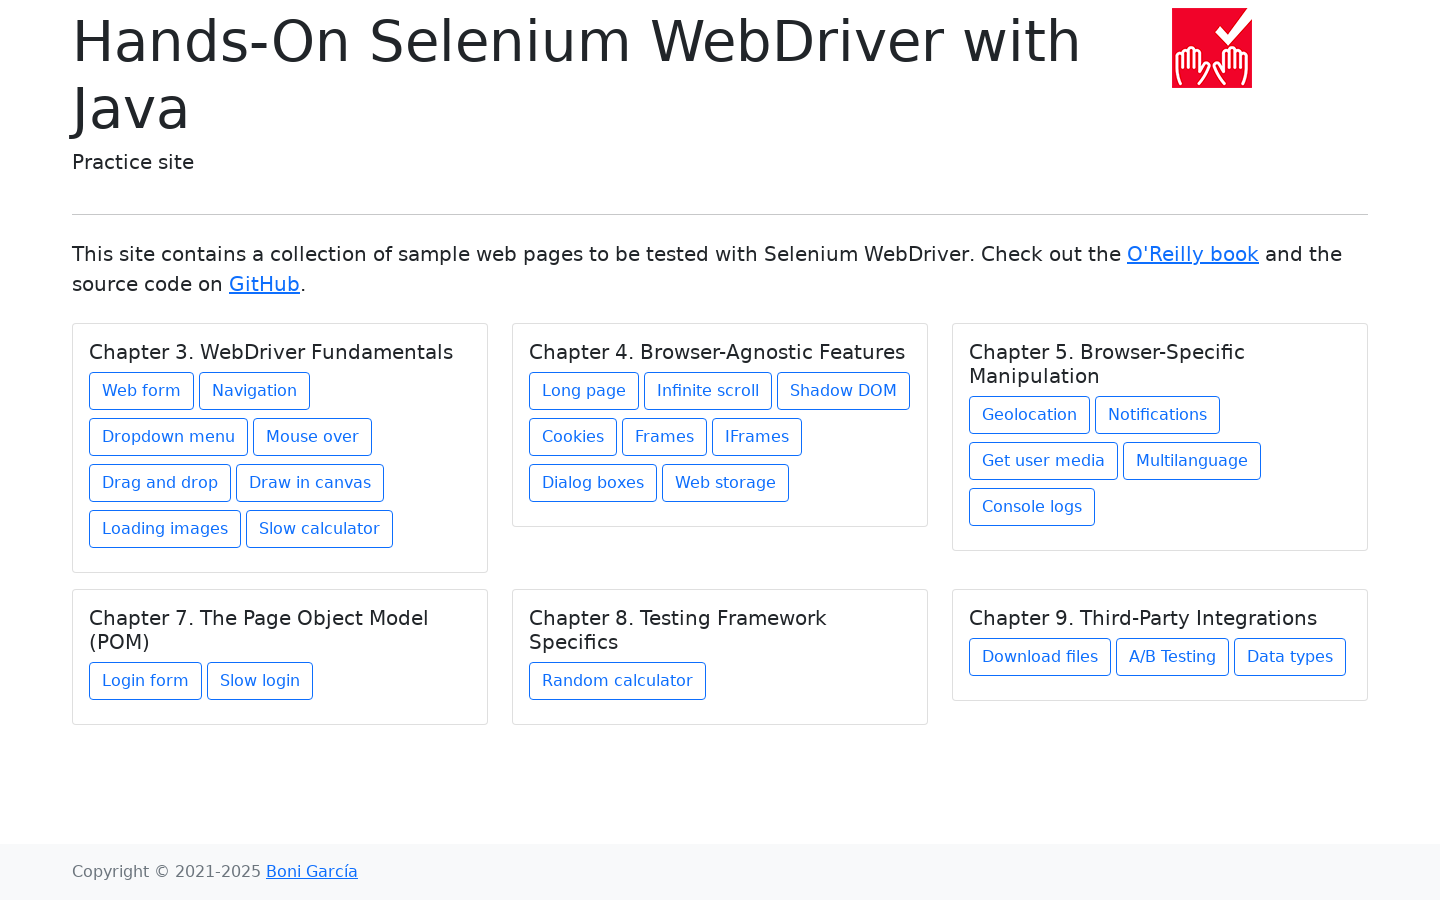